Tests that entering an invalid email format in the TextBox form triggers a validation error on the email field

Starting URL: https://demoqa.com/

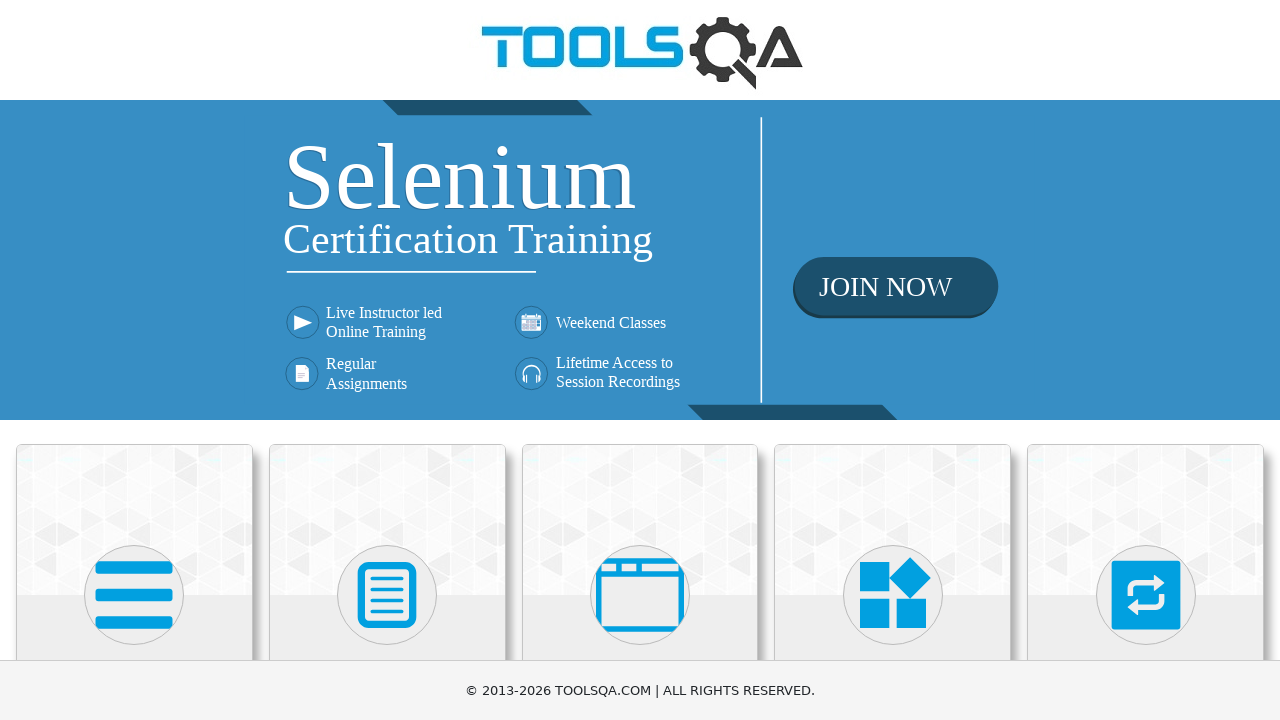

Clicked on Elements card at (134, 360) on xpath=//*[text()='Elements']
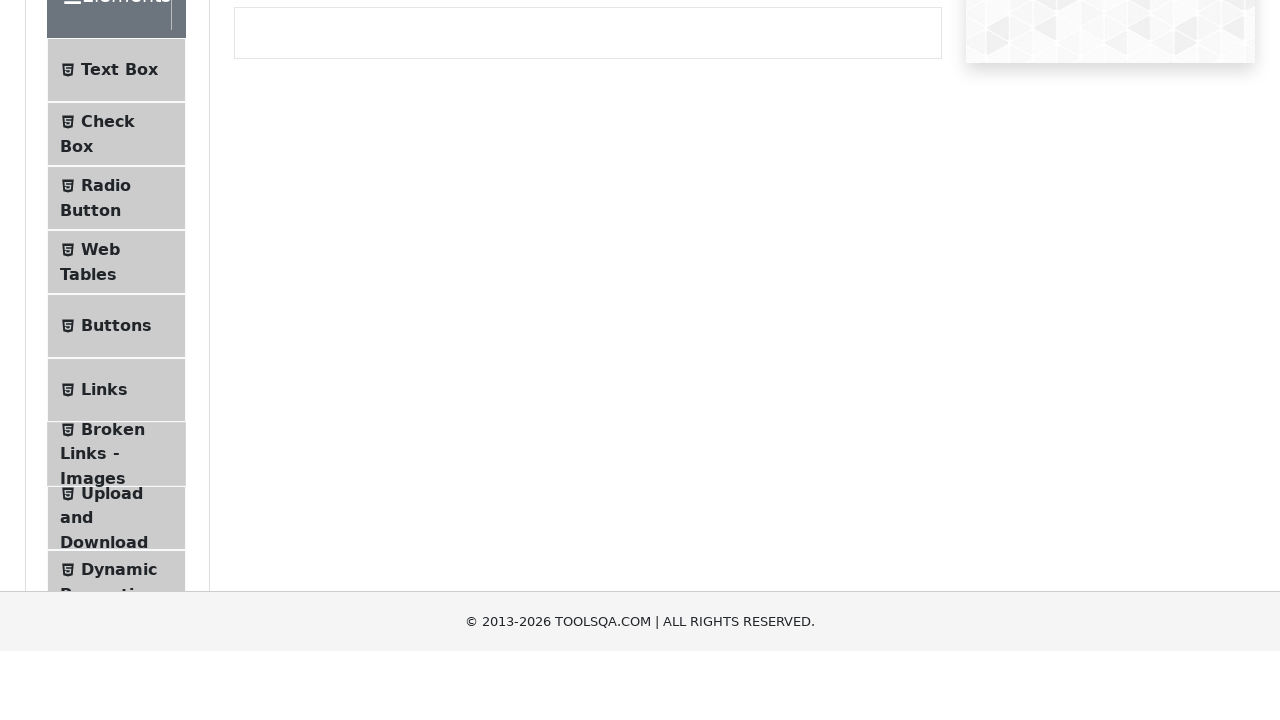

Clicked on Text Box menu item at (116, 261) on #item-0
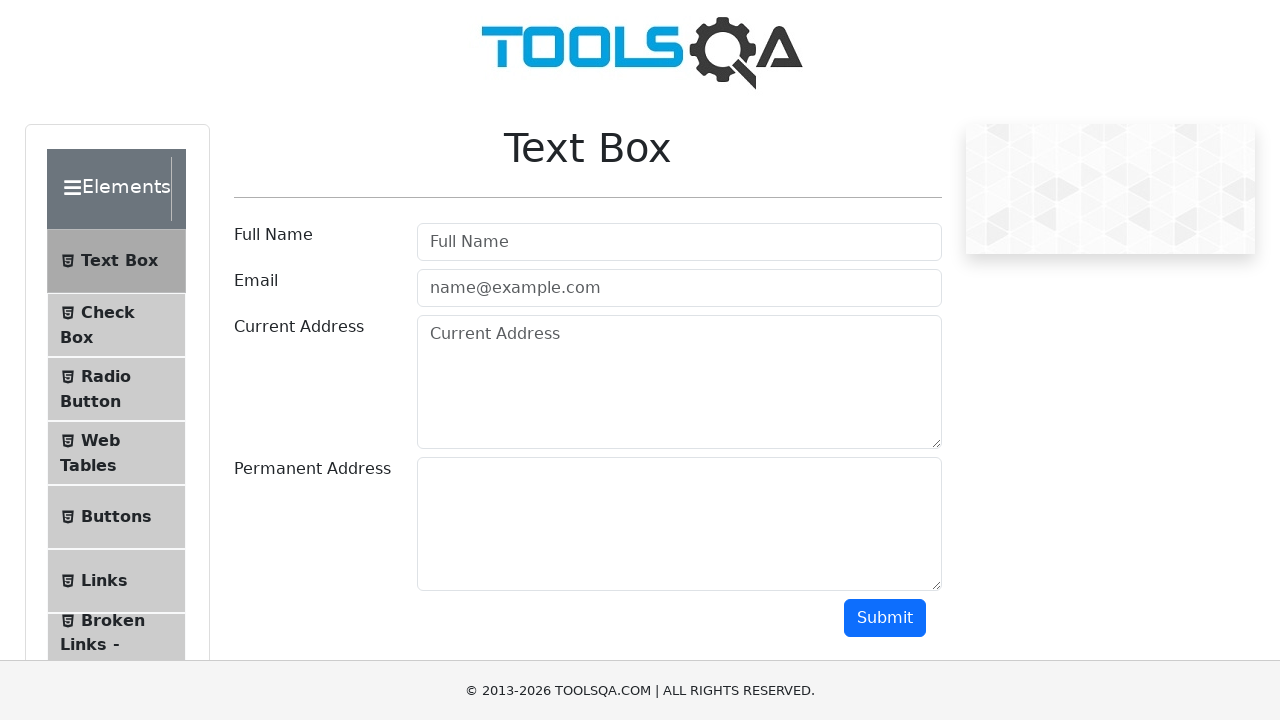

Text Box page loaded
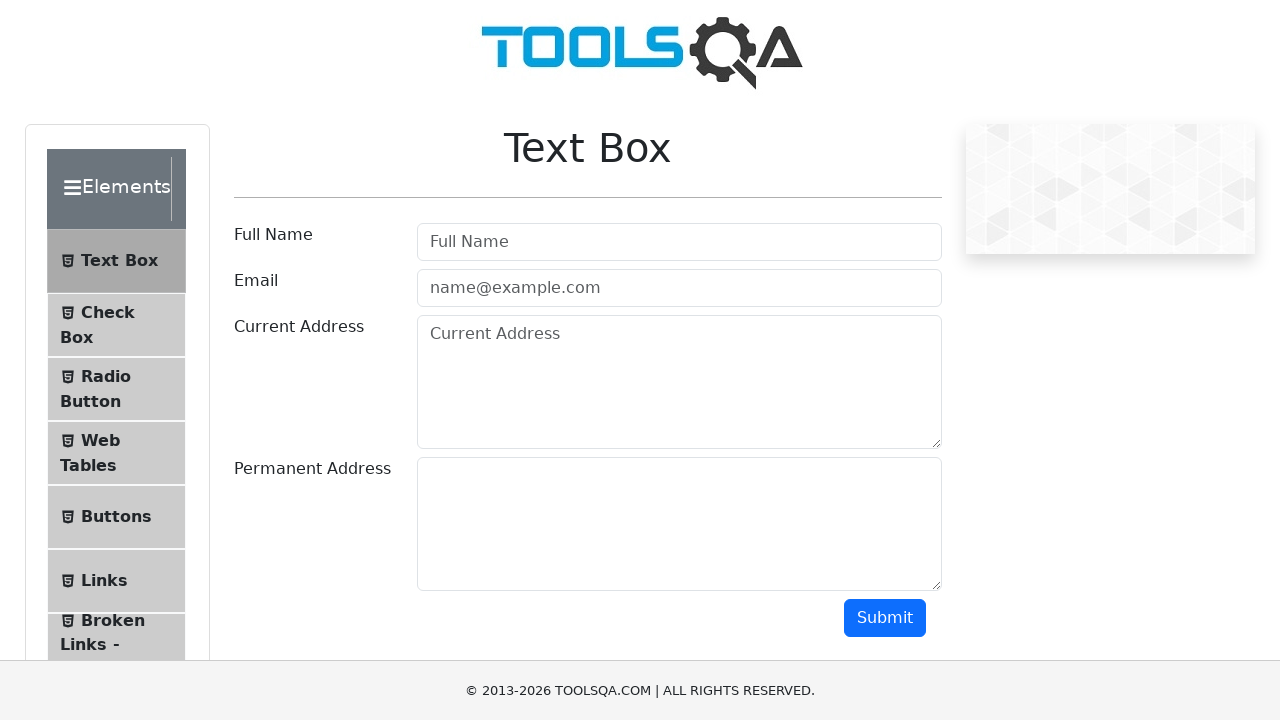

Entered invalid email format 'invalid-email' in email field on #userEmail
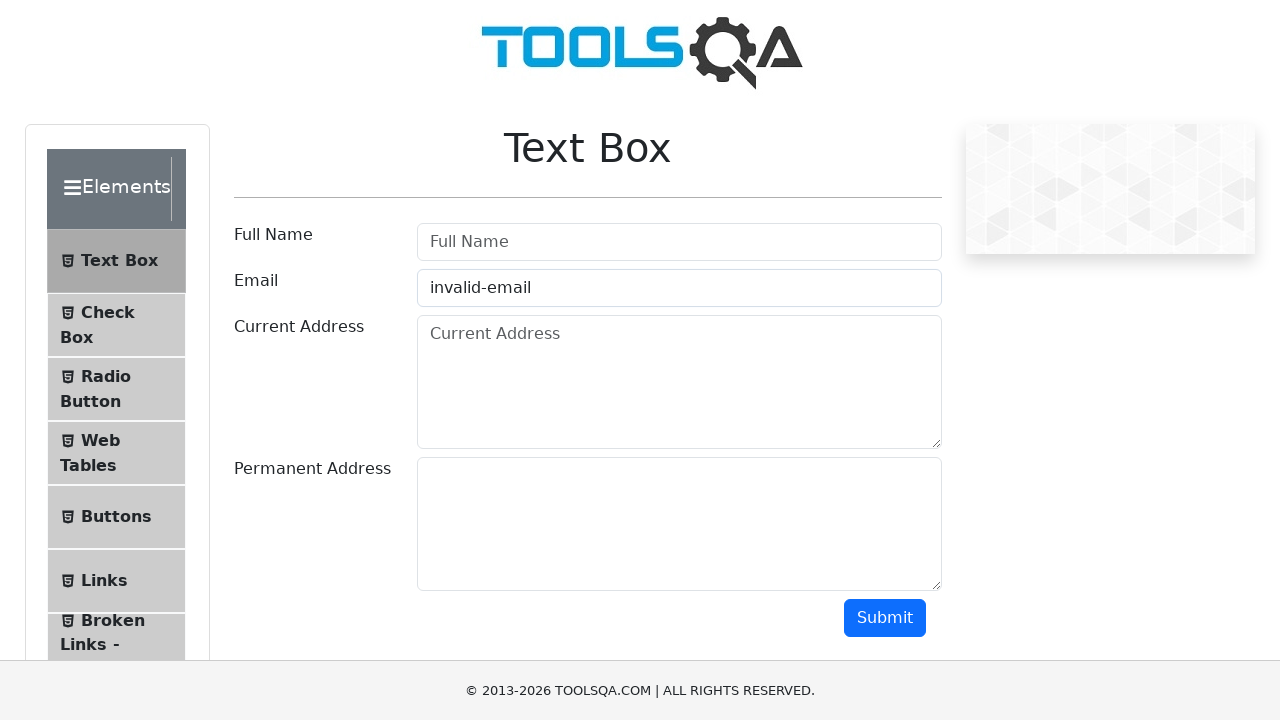

Clicked submit button at (885, 618) on #submit
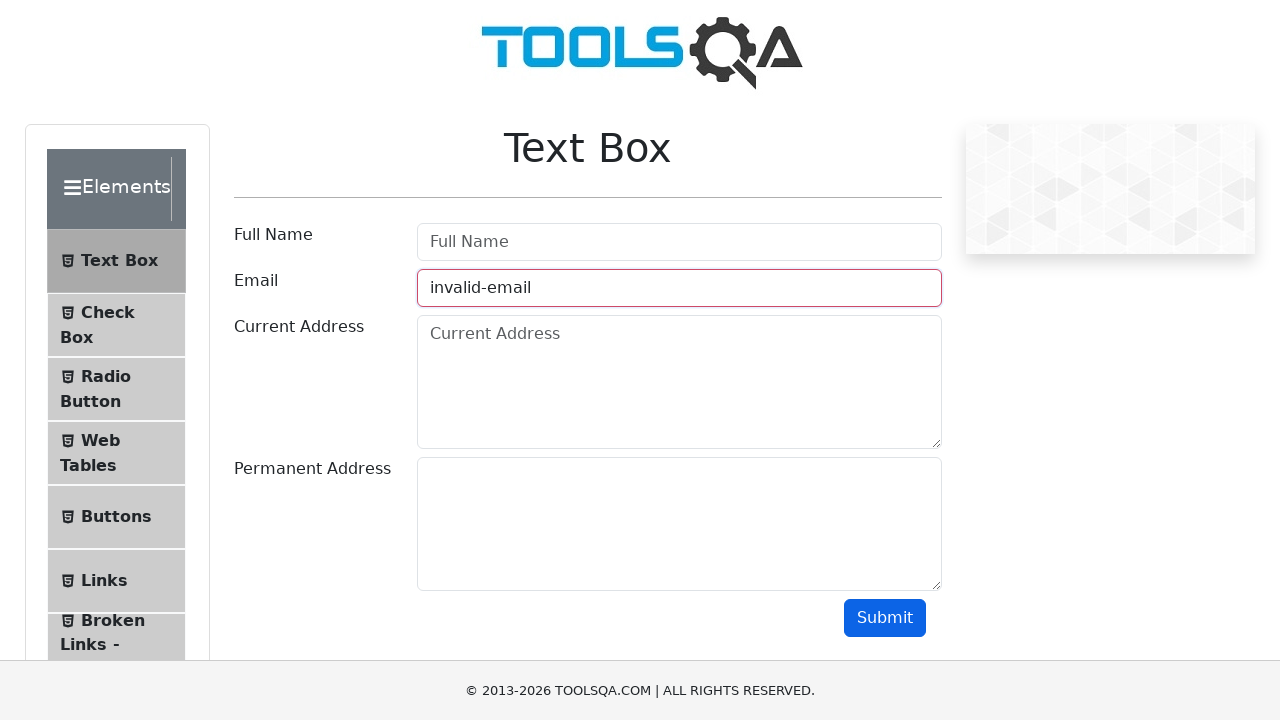

Validation error appeared on email field
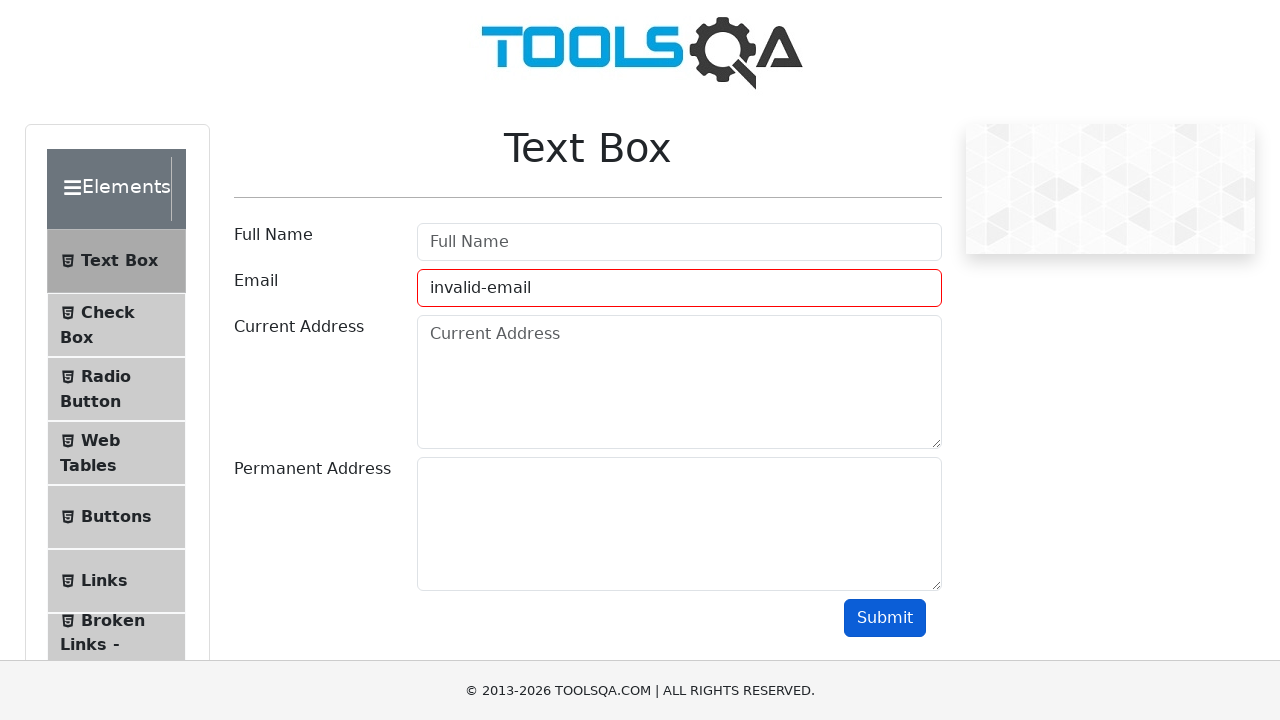

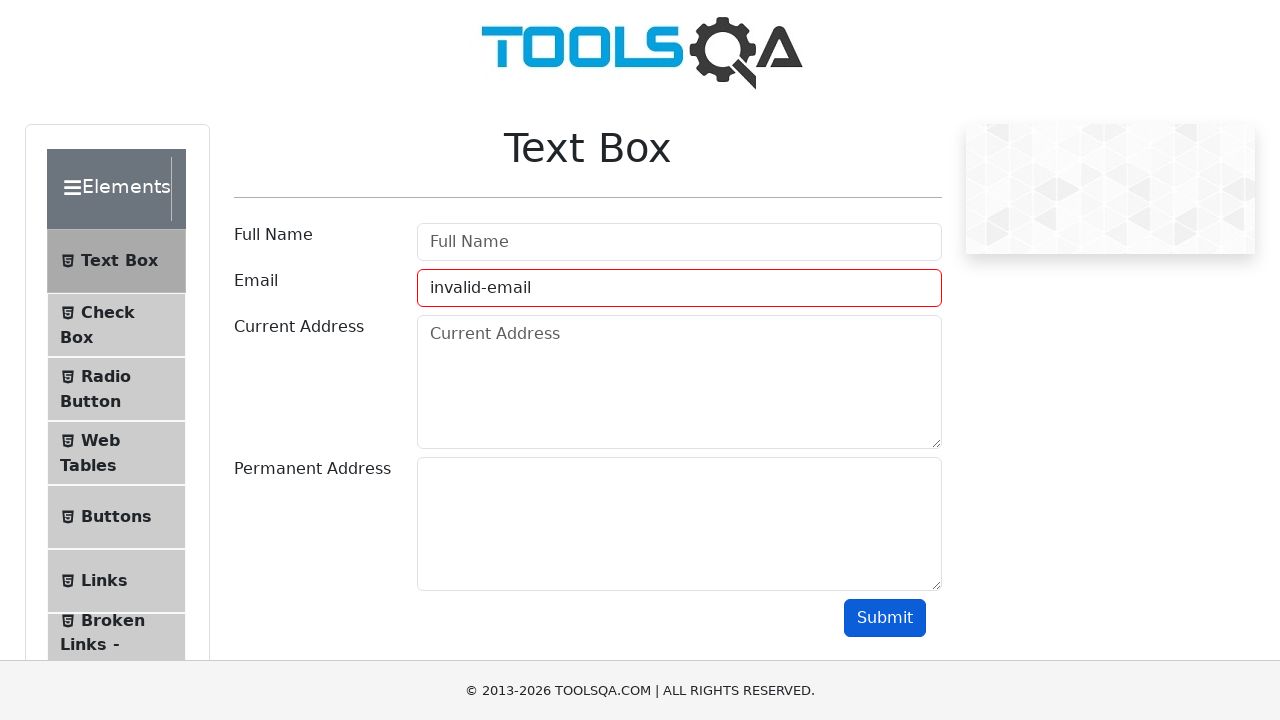